Tests frame interaction by switching to frames using index and element reference, clicking buttons within regular and nested frames

Starting URL: https://www.leafground.com/frame.xhtml

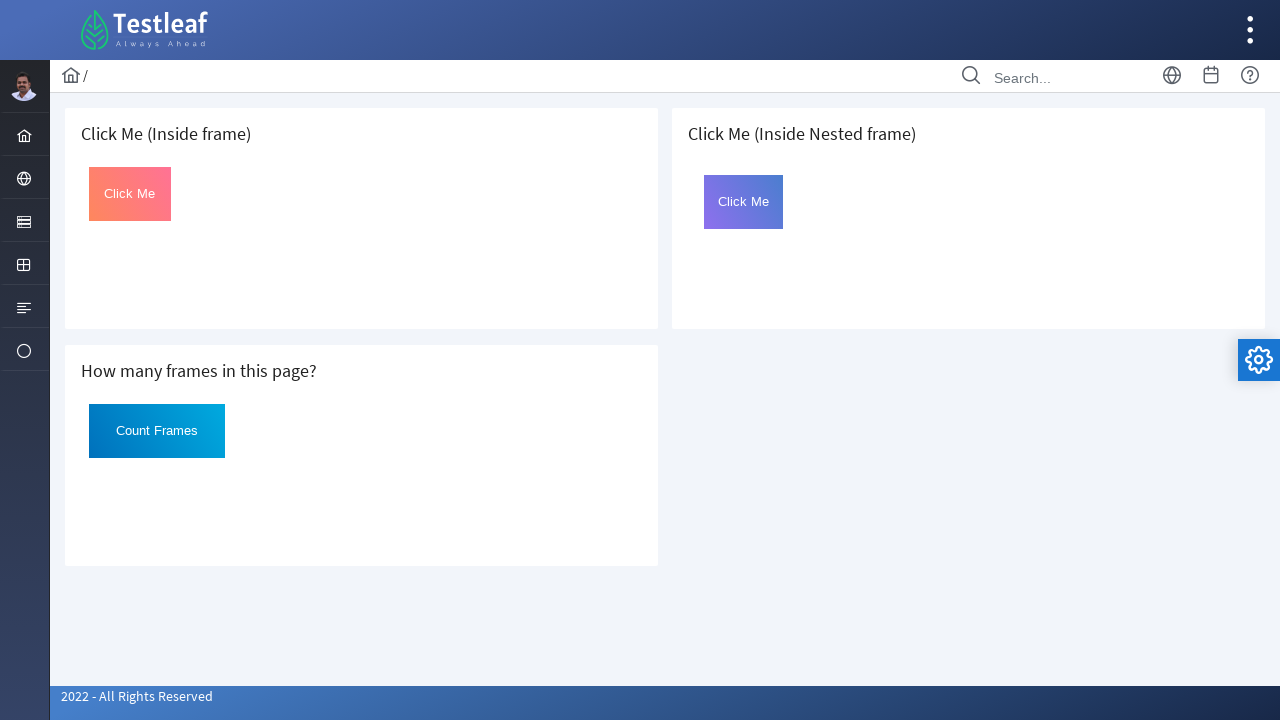

Located first iframe (index 0)
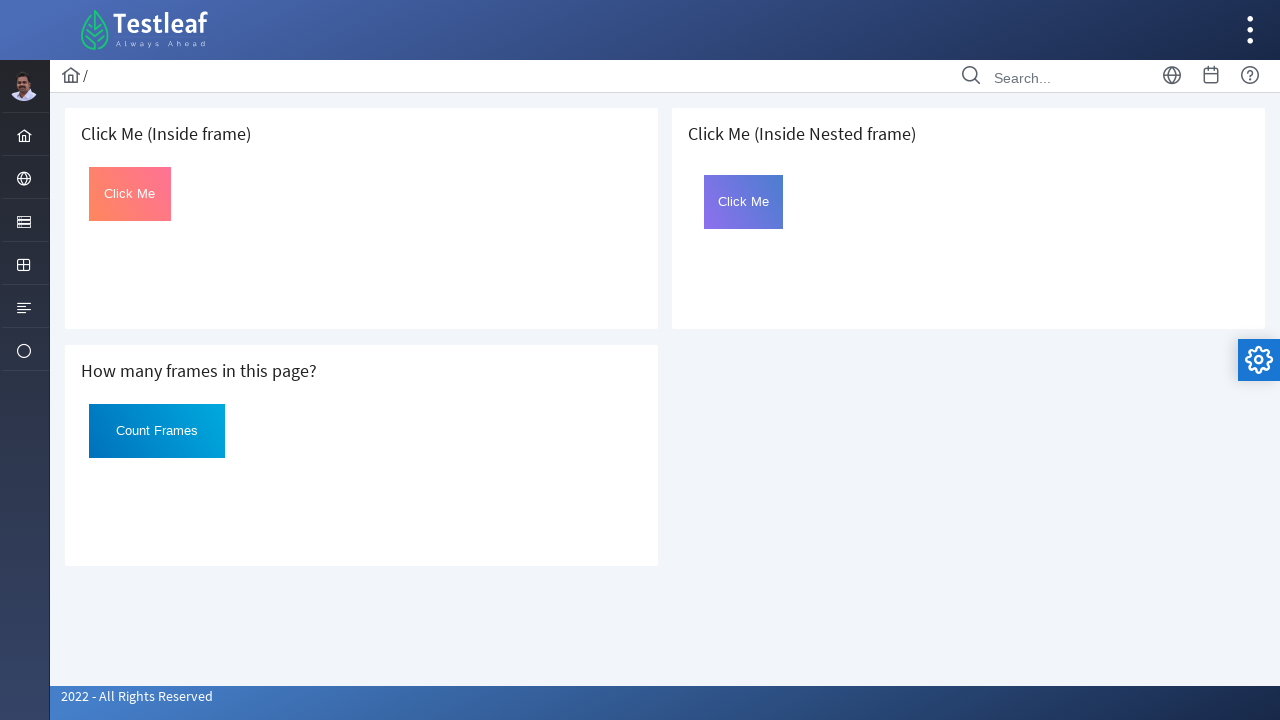

Clicked button with id 'Click' in first frame at (130, 194) on iframe >> nth=0 >> internal:control=enter-frame >> #Click
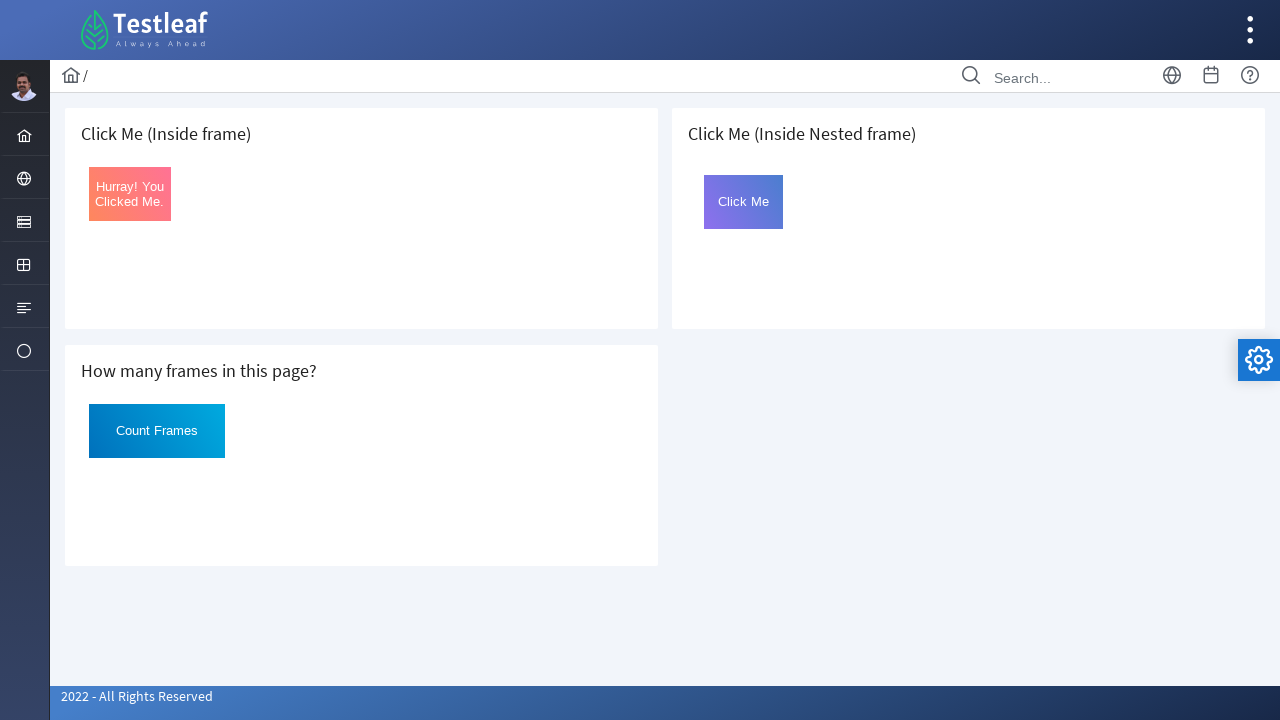

Located parent iframe at index 2
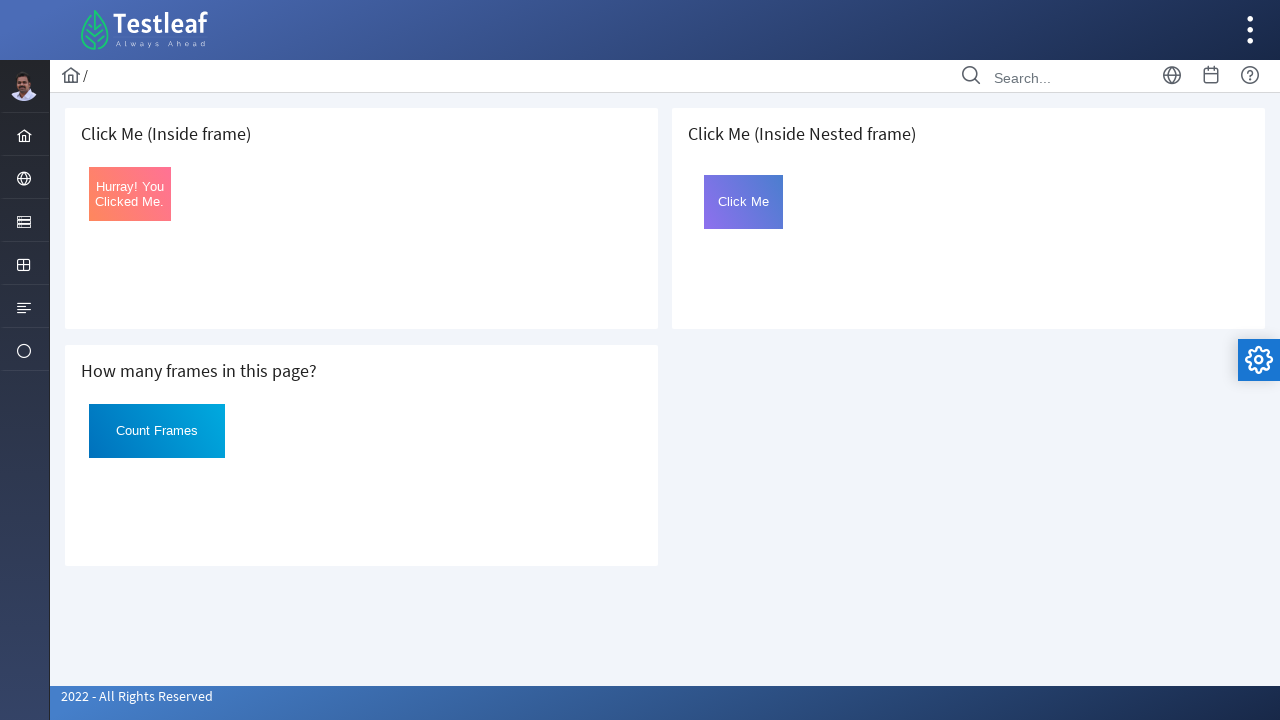

Located nested iframe with id 'frame2' within parent frame
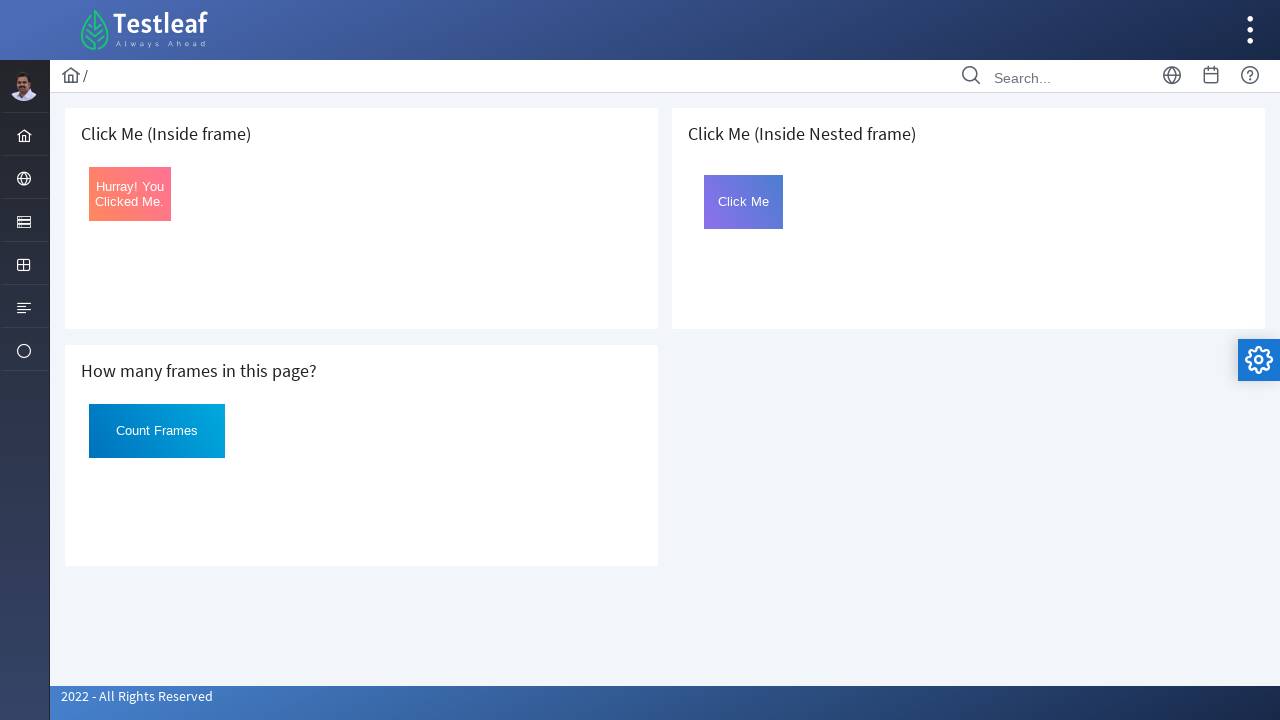

Clicked button with id 'Click' in nested frame at (744, 202) on iframe >> nth=2 >> internal:control=enter-frame >> iframe#frame2 >> internal:con
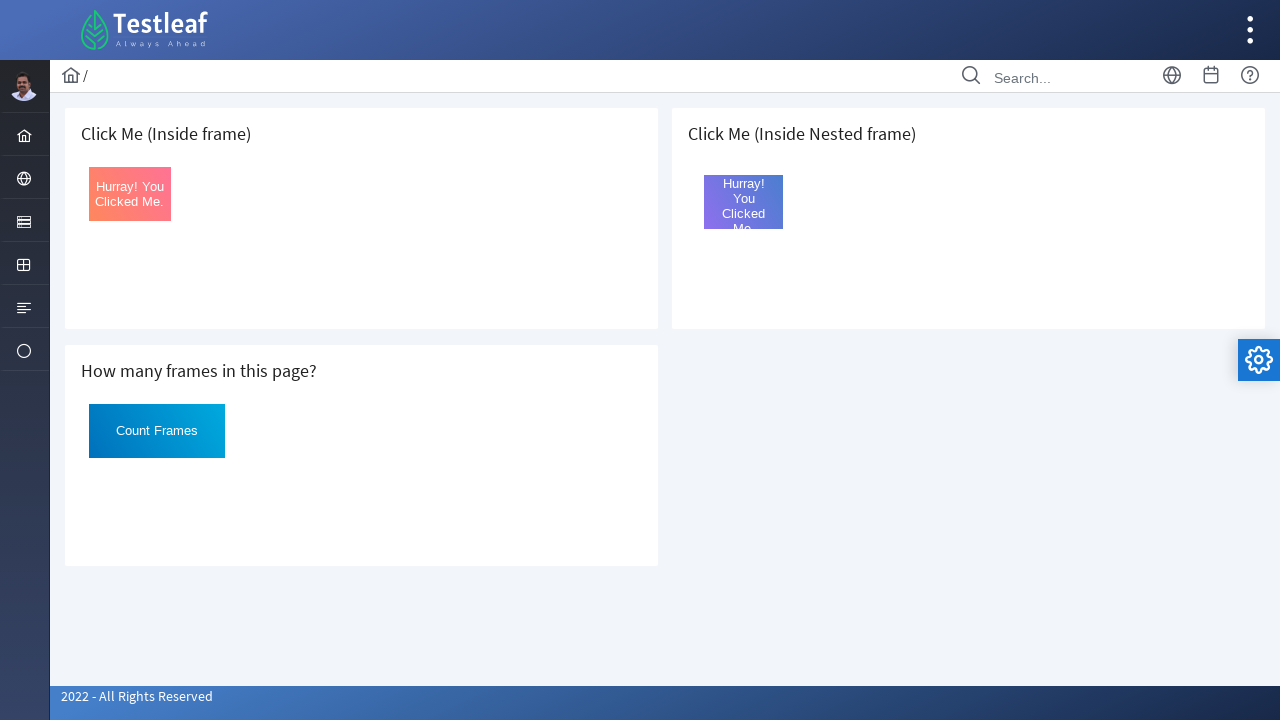

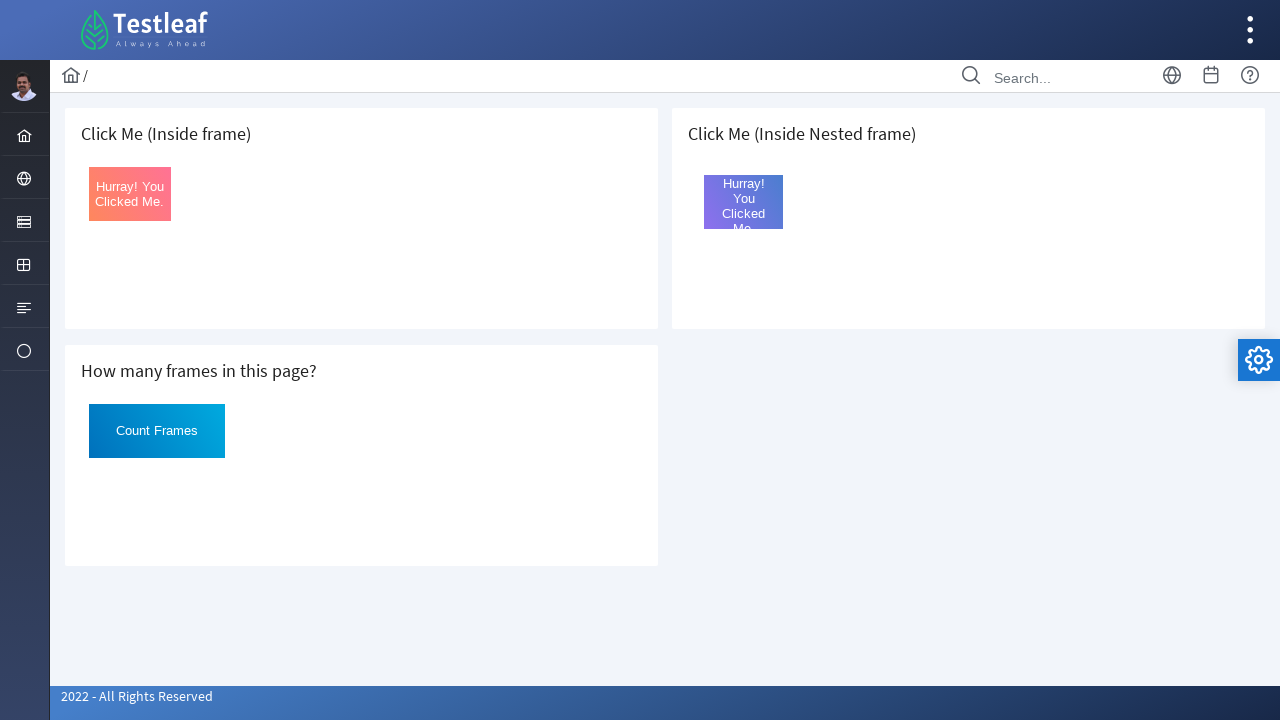